Tests alert prompt functionality by clicking on "Alert with Textbox" tab, entering text in prompt, and accepting it

Starting URL: https://demo.automationtesting.in/Alerts.html

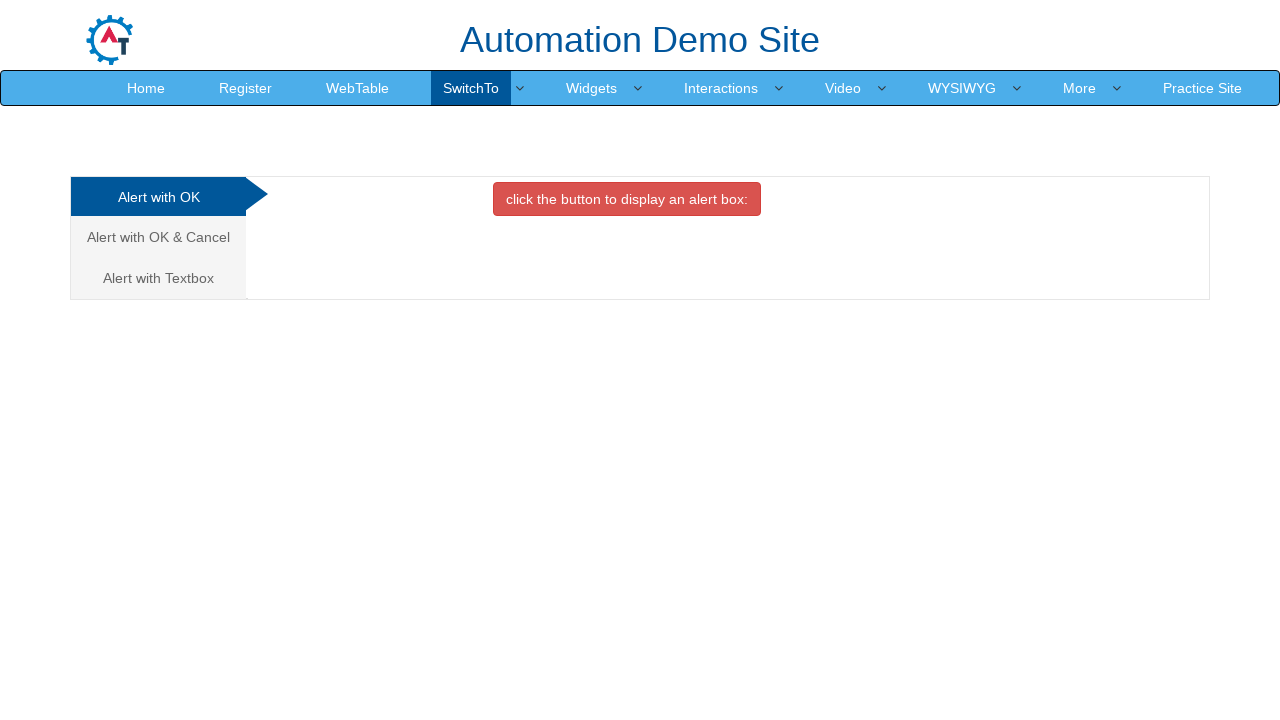

Clicked on 'Alert with Textbox' tab at (158, 278) on xpath=//a[contains(text(),'Alert with Textbox')]
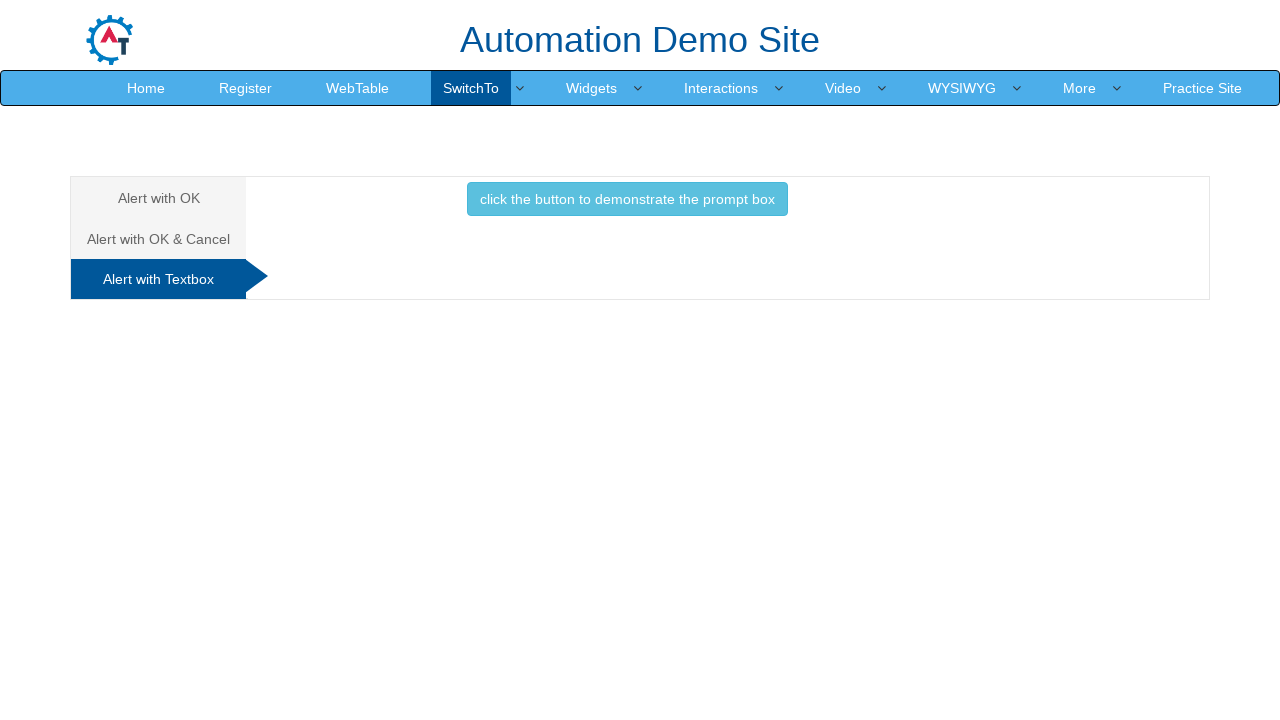

Set up dialog handler to accept prompt with text 'Automation Testing user'
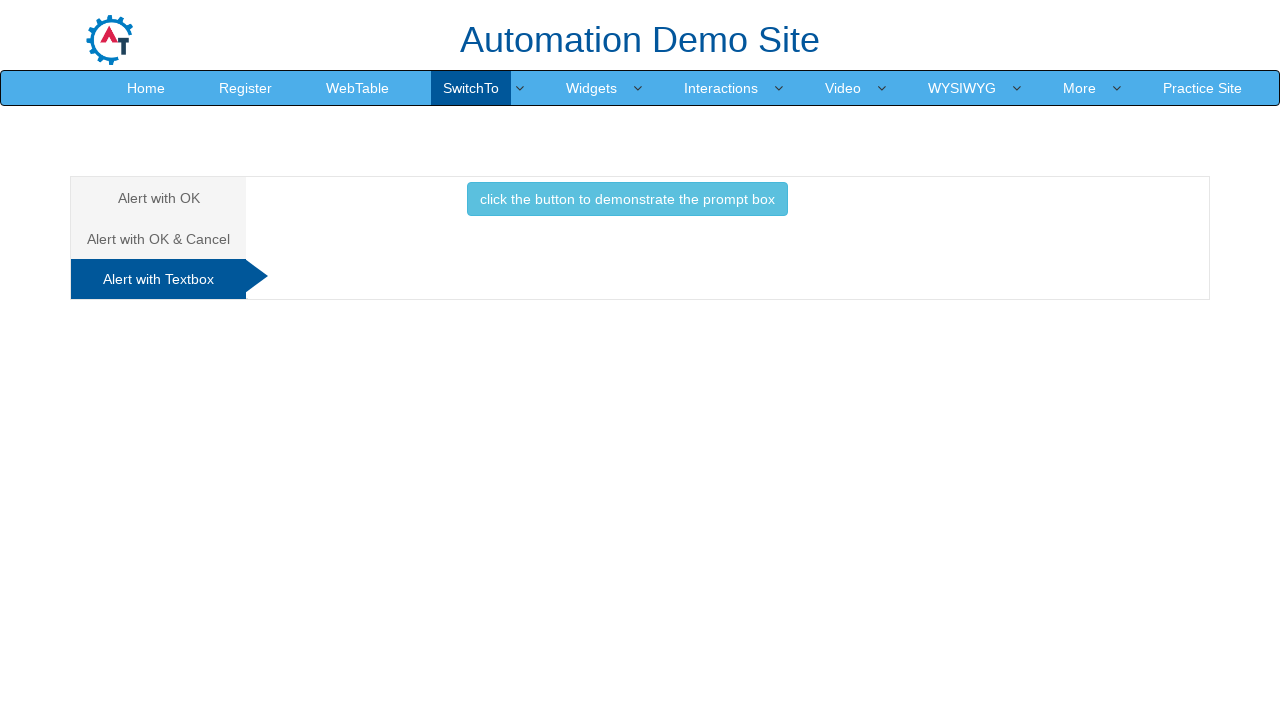

Clicked button to demonstrate the prompt box at (627, 199) on xpath=//button[contains(text(), 'click the button to demonstrate the prompt box'
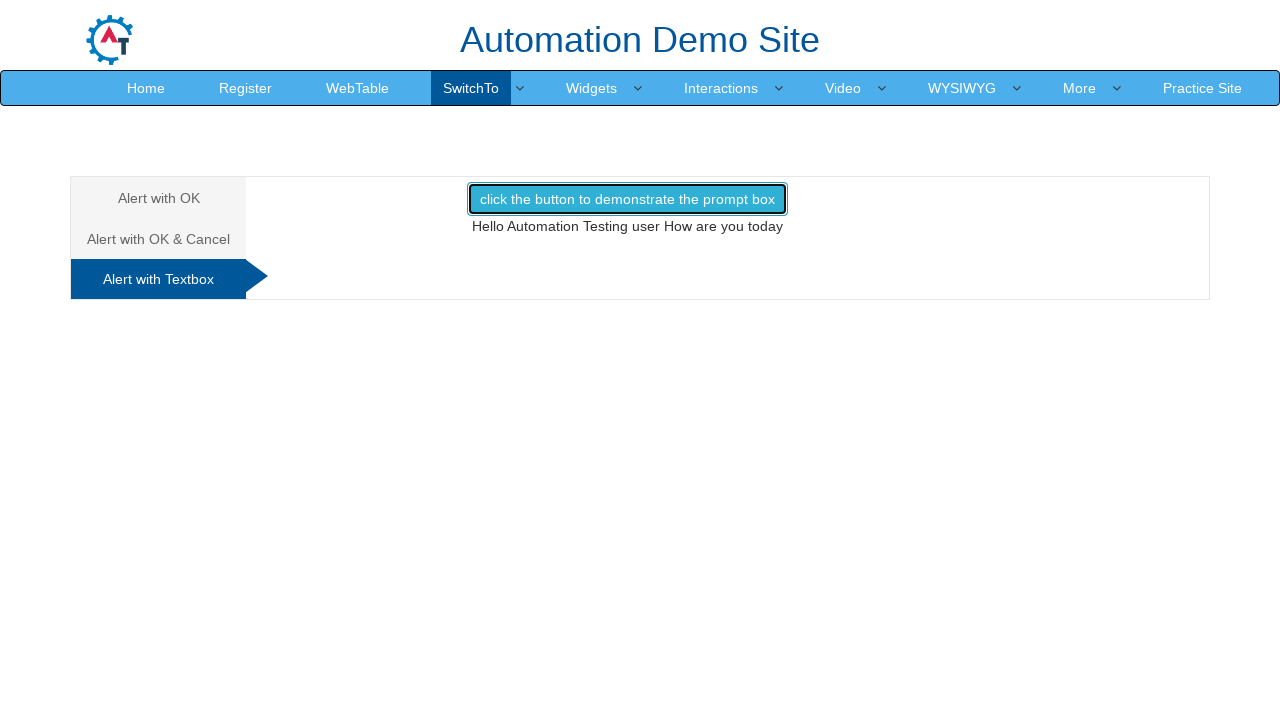

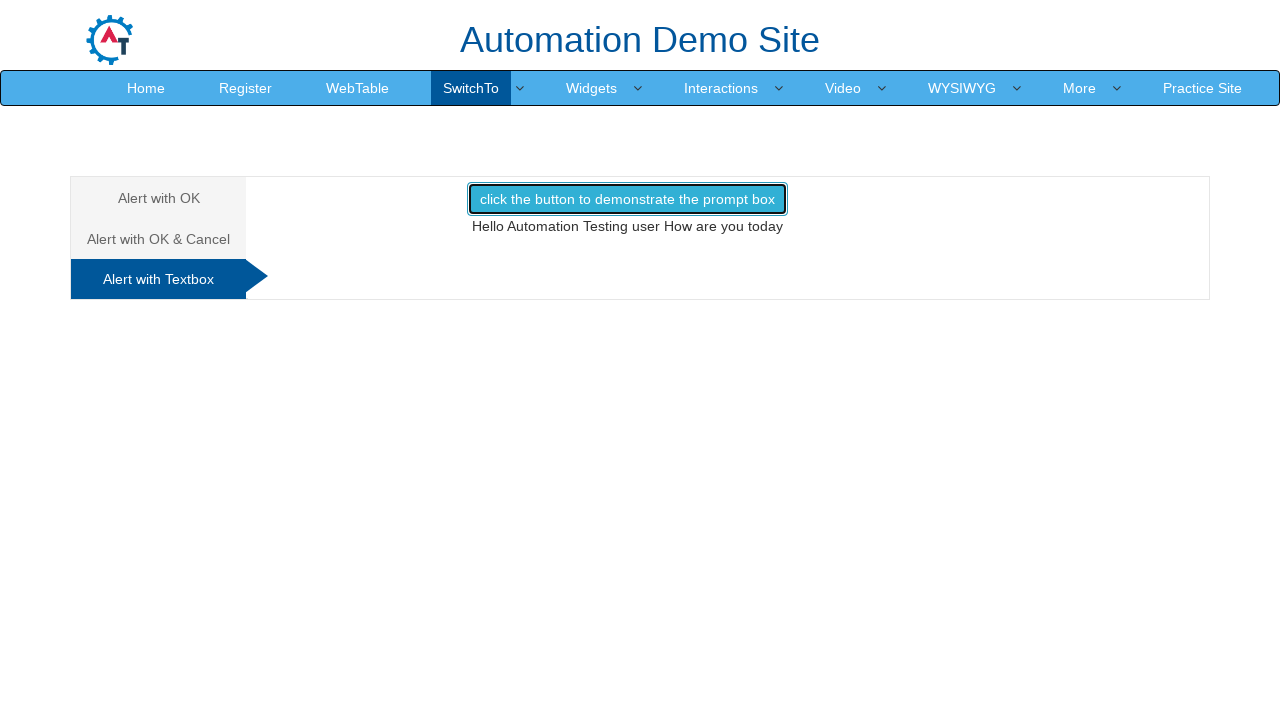